Tests alert handling by clicking a button to trigger an alert, verifying its text, and accepting it

Starting URL: https://bonigarcia.dev/selenium-webdriver-java/dialog-boxes.html

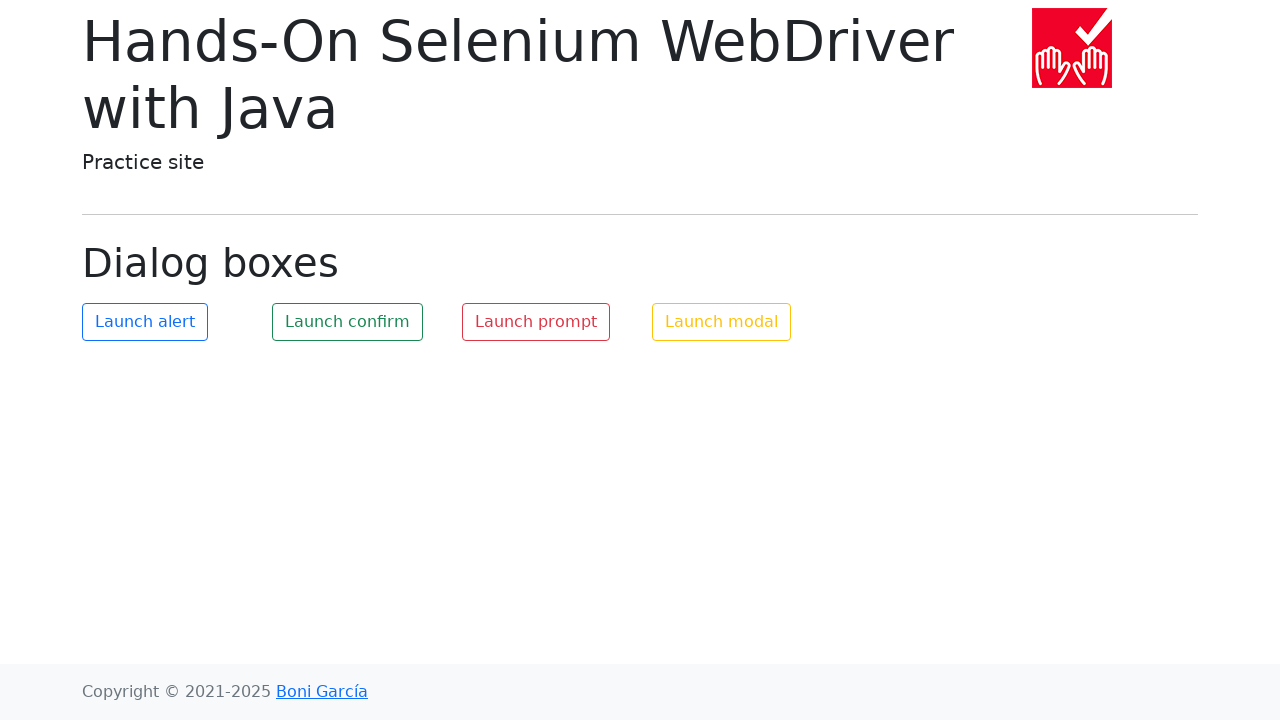

Clicked button to trigger alert at (145, 322) on #my-alert
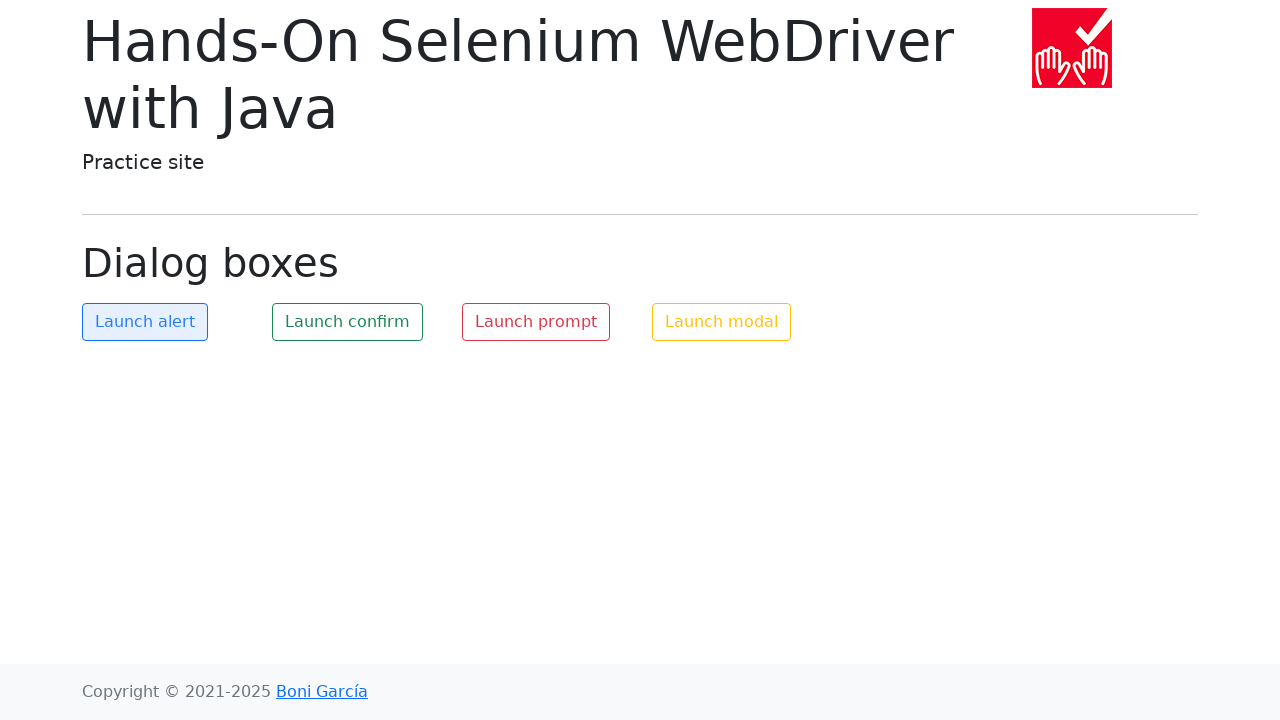

Registered dialog handler to accept alerts
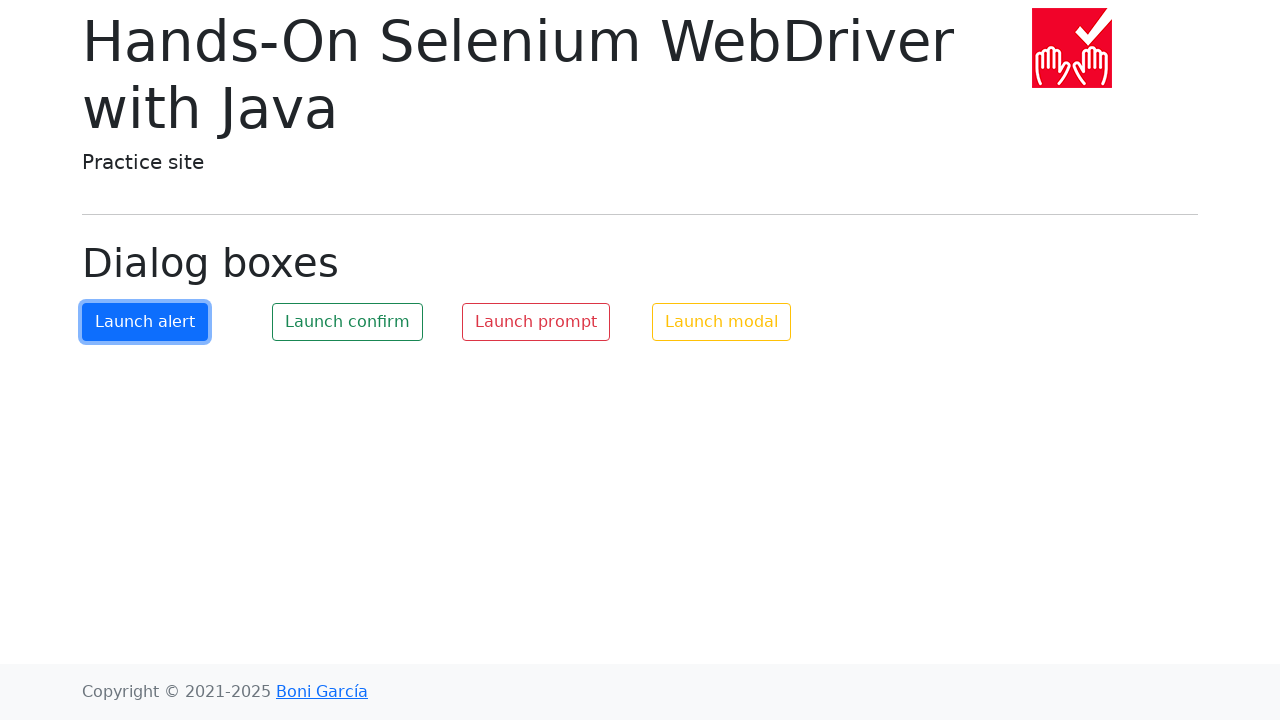

Clicked button again to trigger and auto-accept alert at (145, 322) on #my-alert
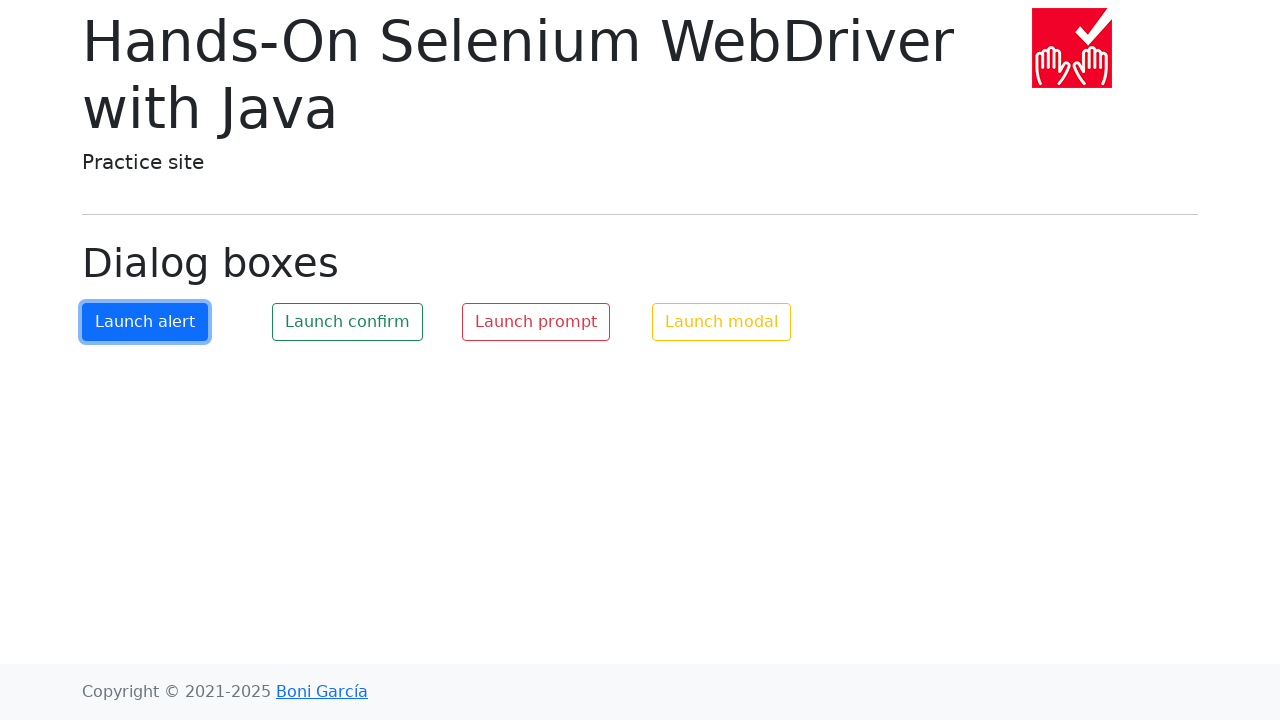

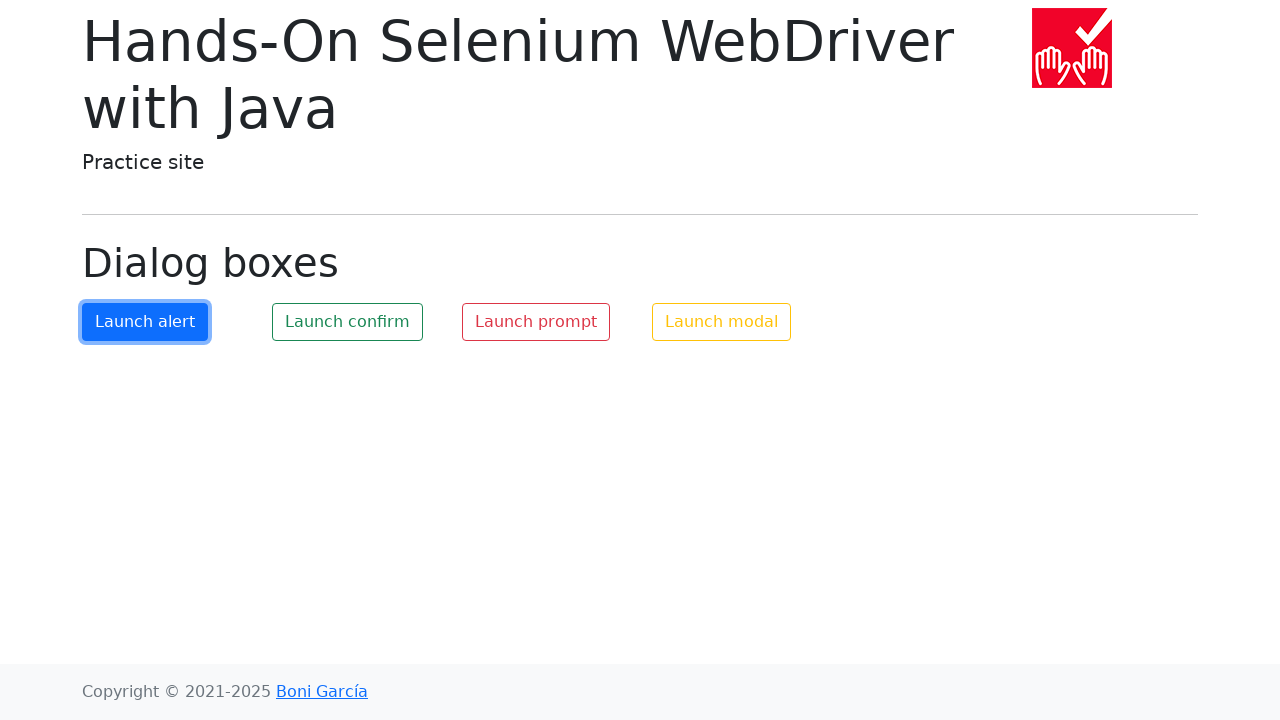